Tests mouse interaction features including hovering over elements, clicking on hover menu items, and double-clicking checkboxes on a practice automation page

Starting URL: https://rahulshettyacademy.com/AutomationPractice/

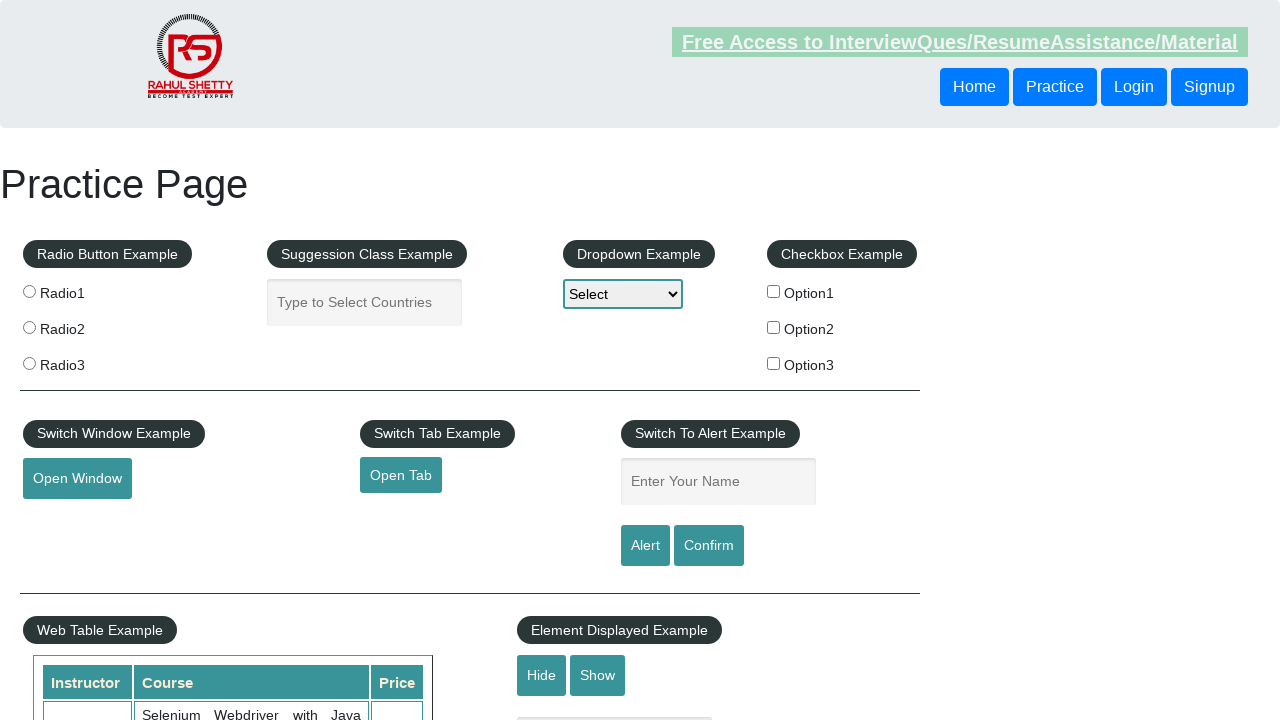

Hovered over the mouse hover button at (83, 361) on #mousehover
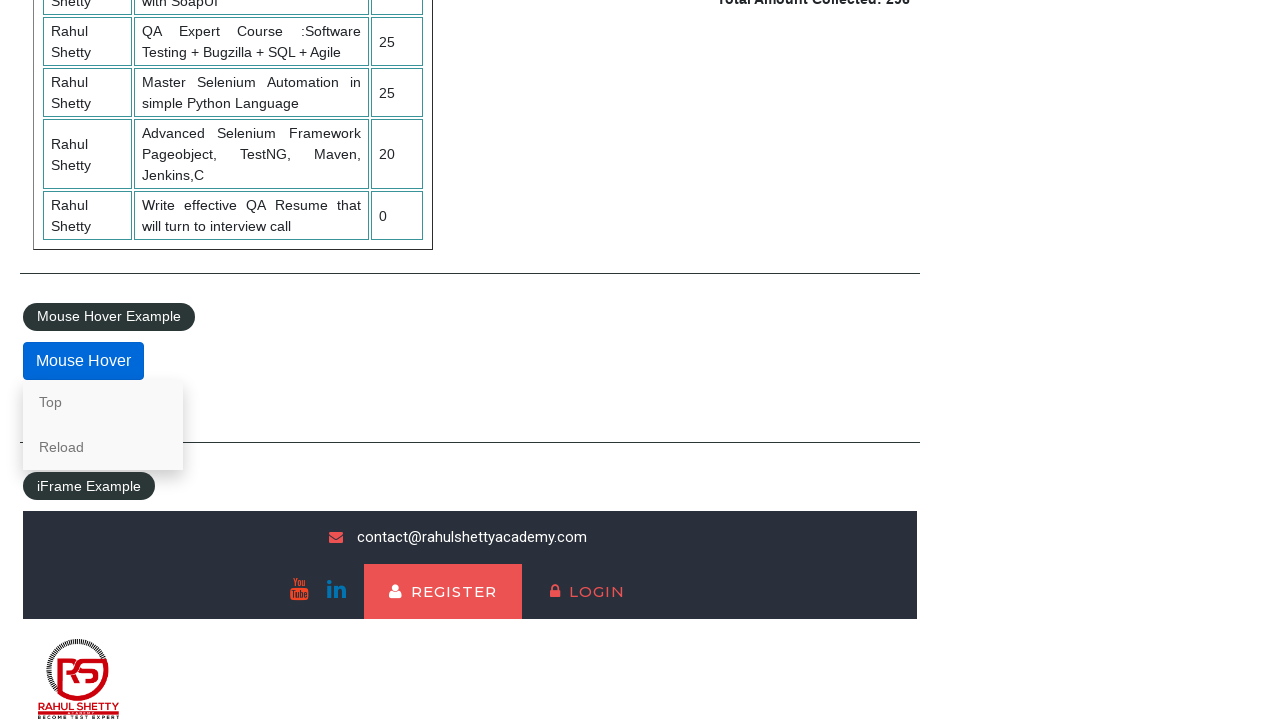

Clicked on the 'Reload' link from hover menu at (103, 447) on text=Reload
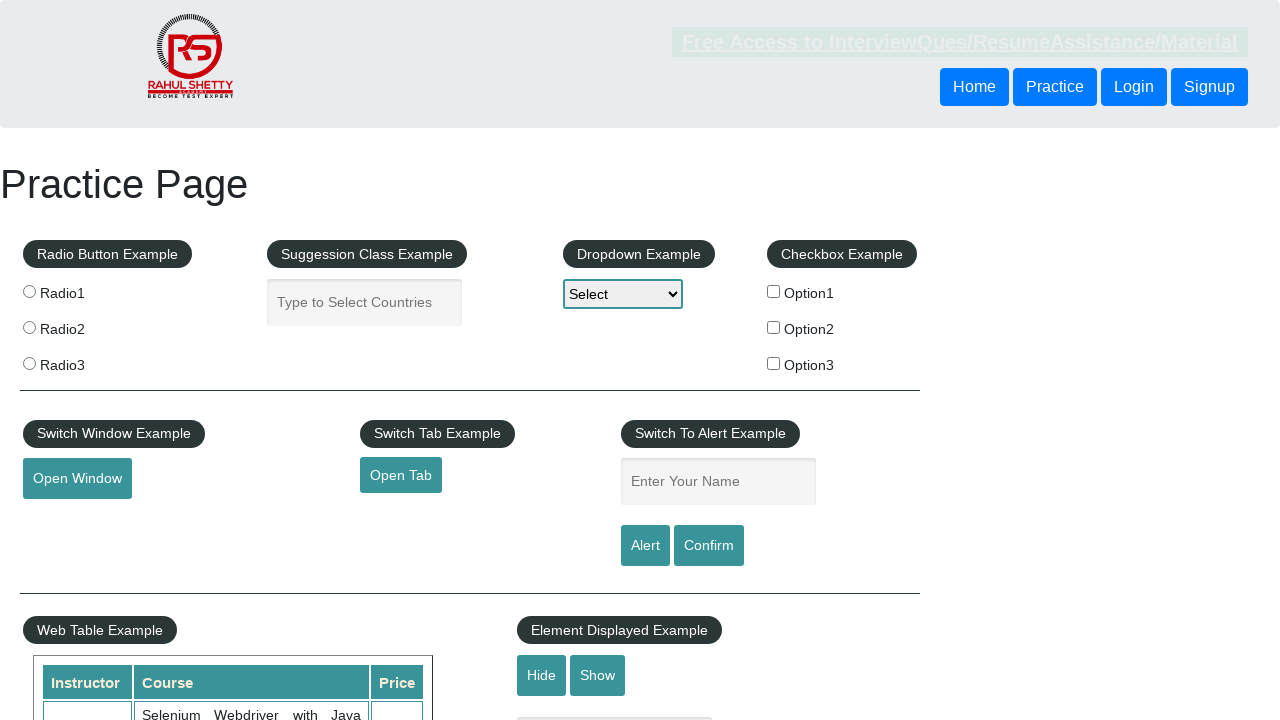

Double-clicked the first checkbox at (774, 291) on #checkBoxOption1
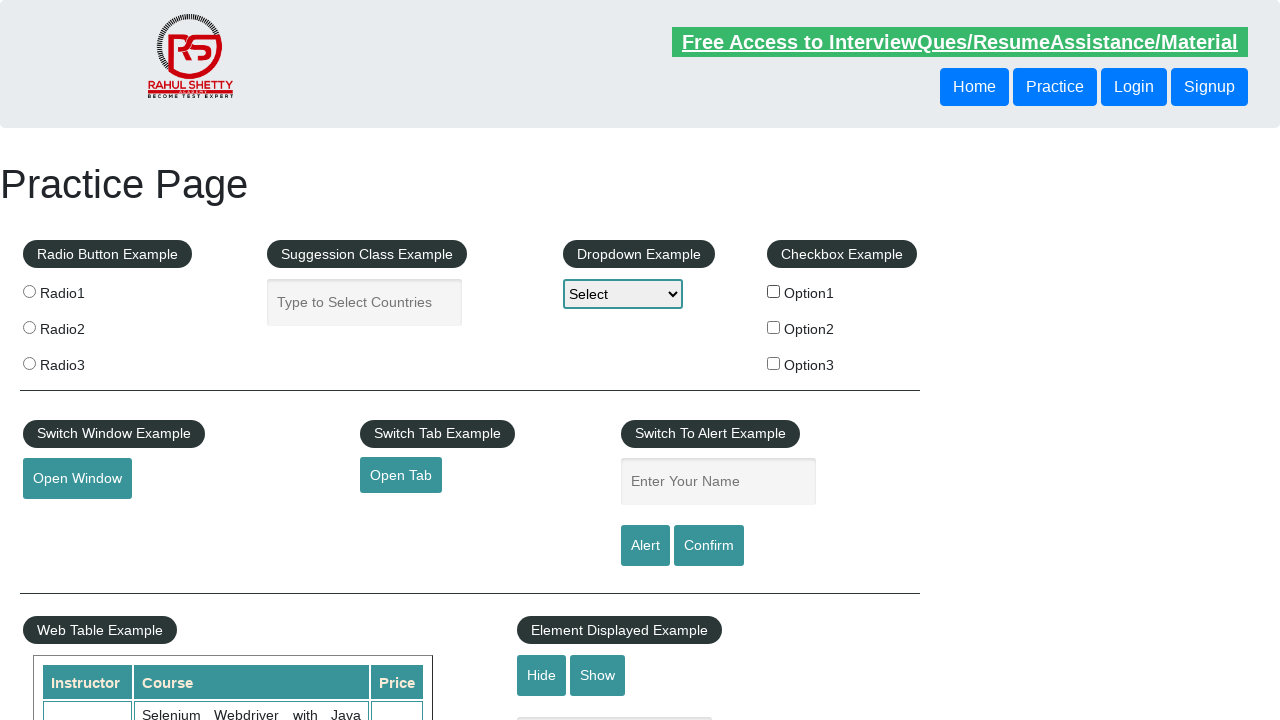

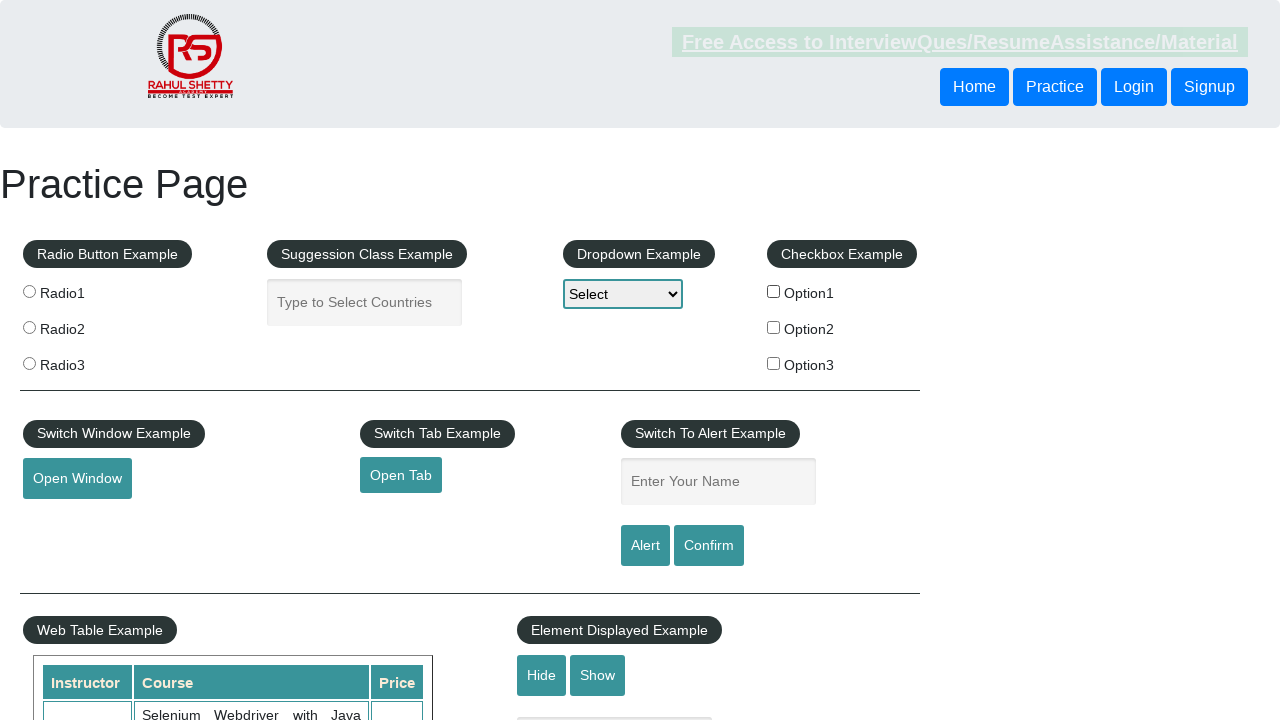